Tests that the feedback form initial state has empty fields, "Don't know" selected for gender, default dropdown option, and verifies the submit button styling

Starting URL: https://kristinek.github.io/site/tasks/provide_feedback

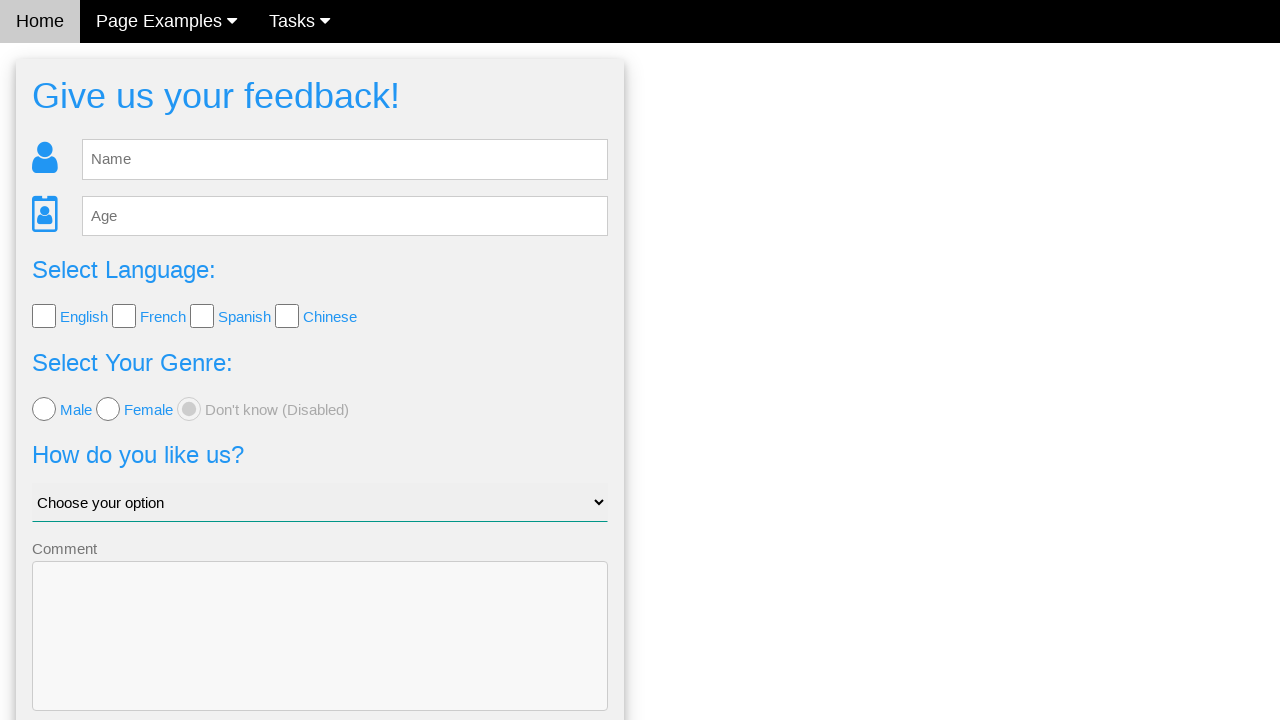

Located all language checkboxes
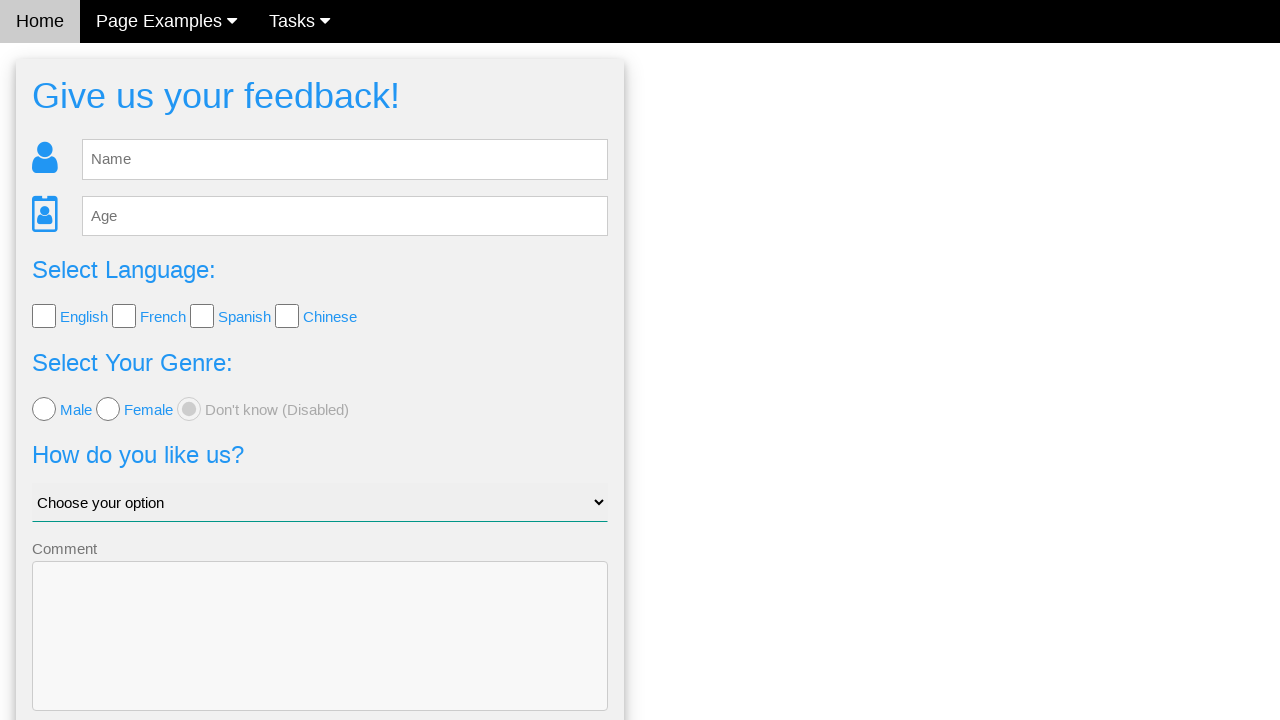

Counted 4 checkboxes
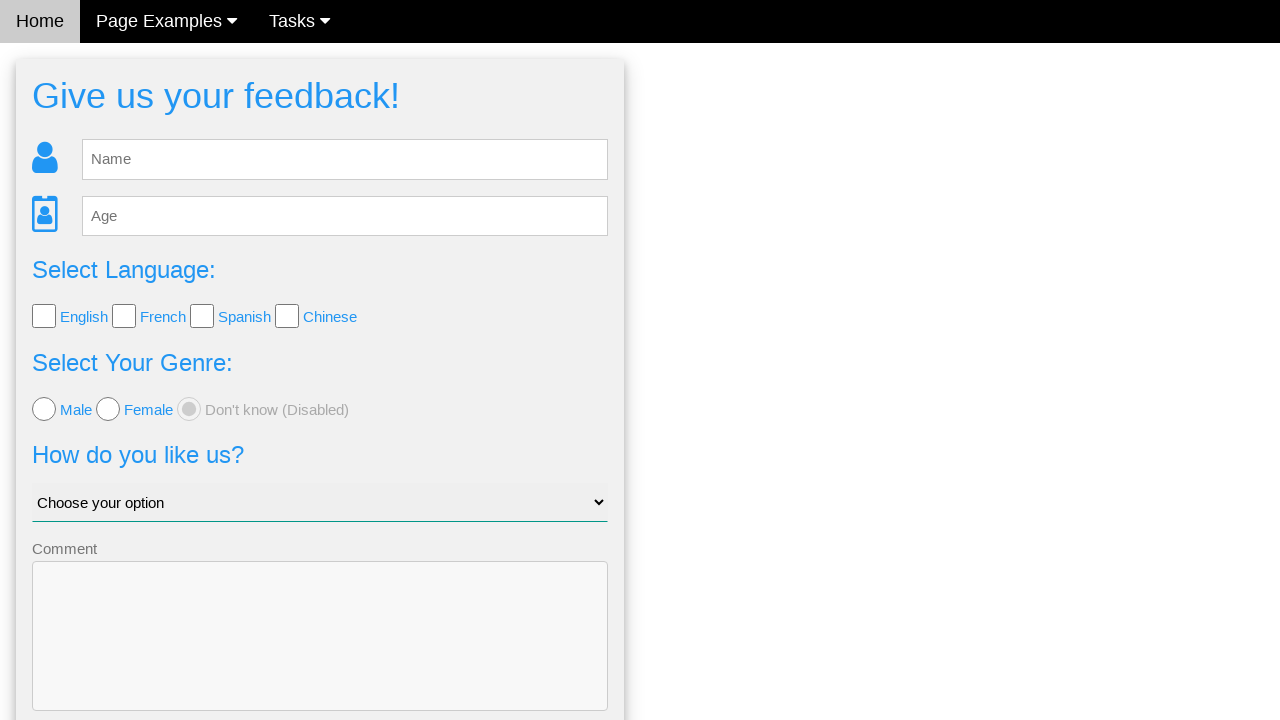

Clicked checkbox 1 to select at (44, 316) on input[name='language'] >> nth=0
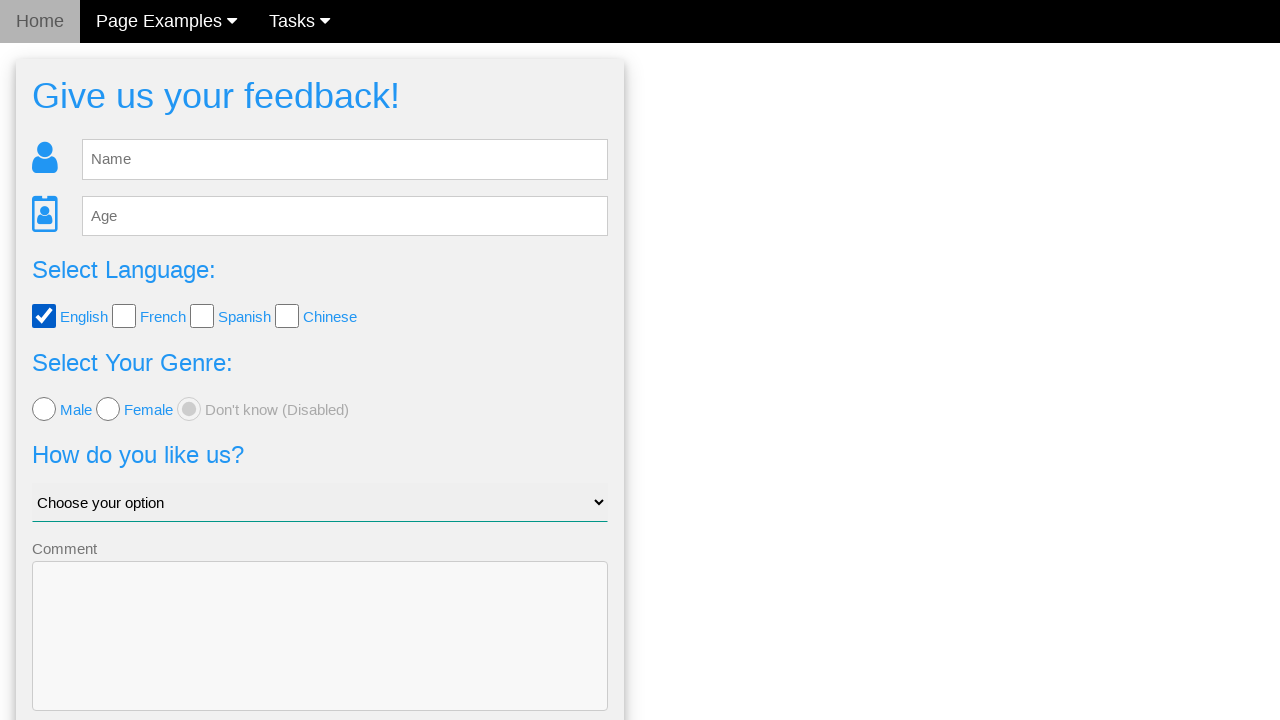

Clicked checkbox 1 to deselect at (44, 316) on input[name='language'] >> nth=0
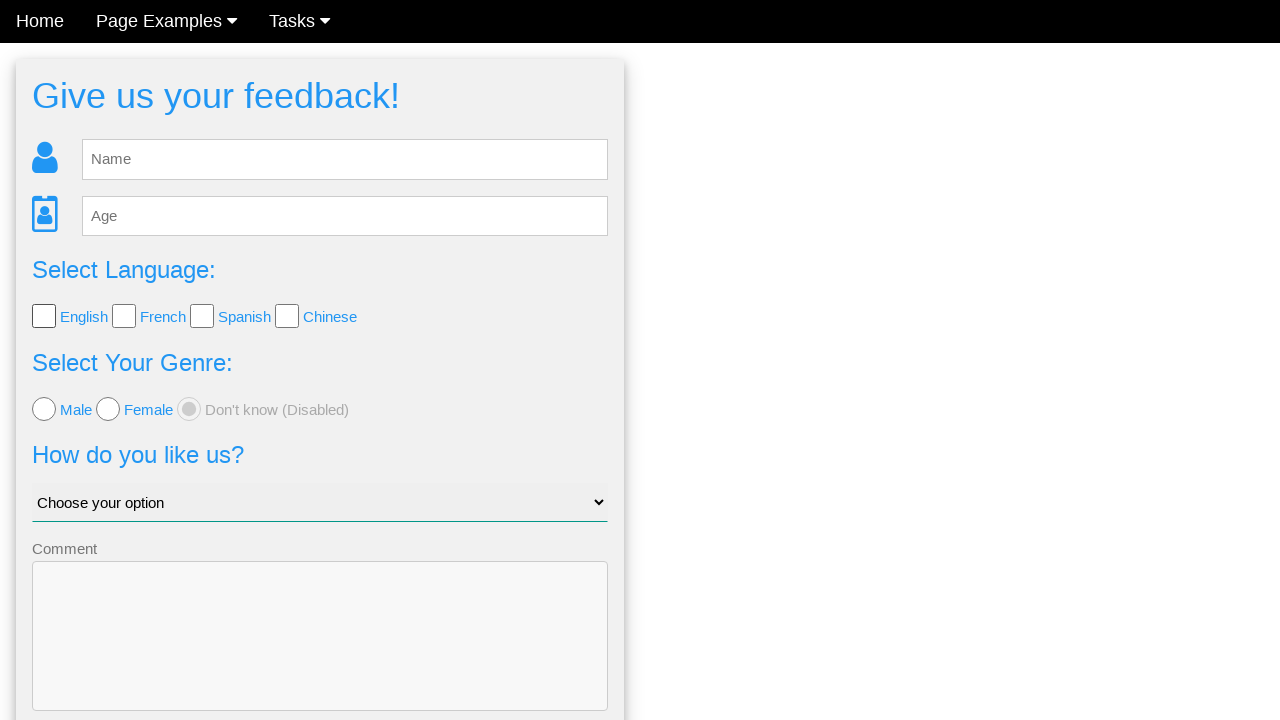

Clicked checkbox 2 to select at (124, 316) on input[name='language'] >> nth=1
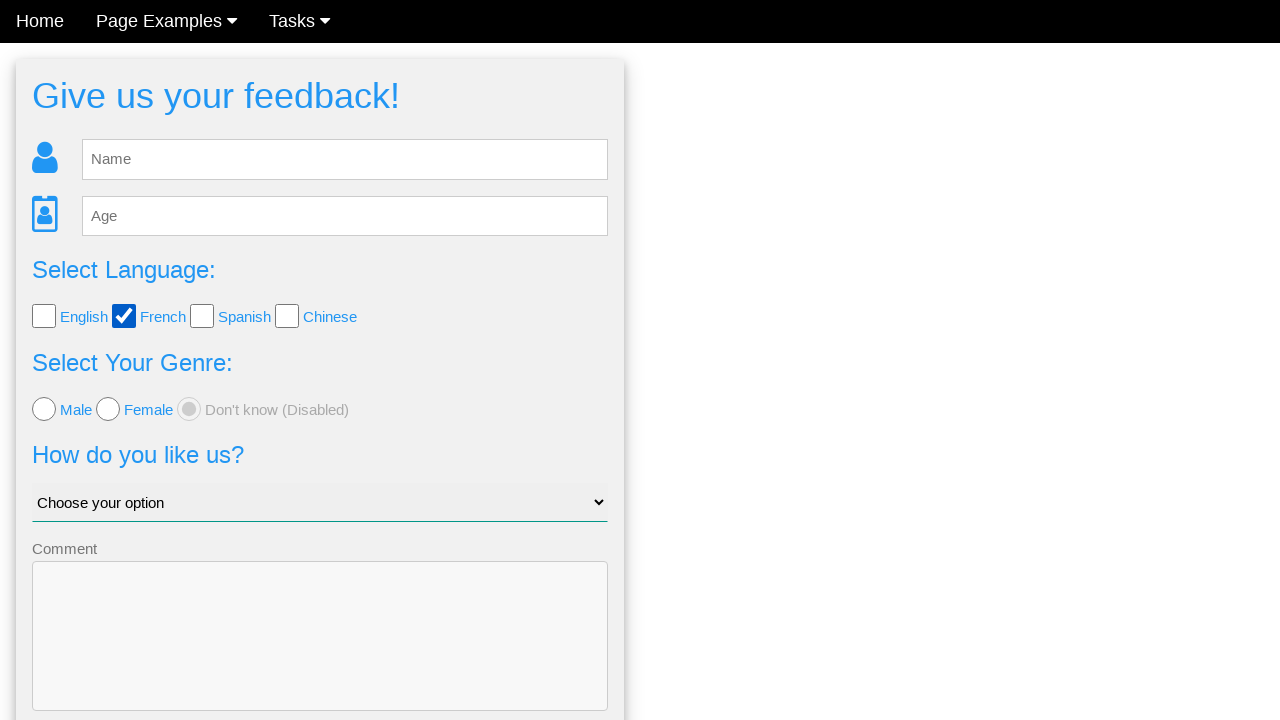

Clicked checkbox 2 to deselect at (124, 316) on input[name='language'] >> nth=1
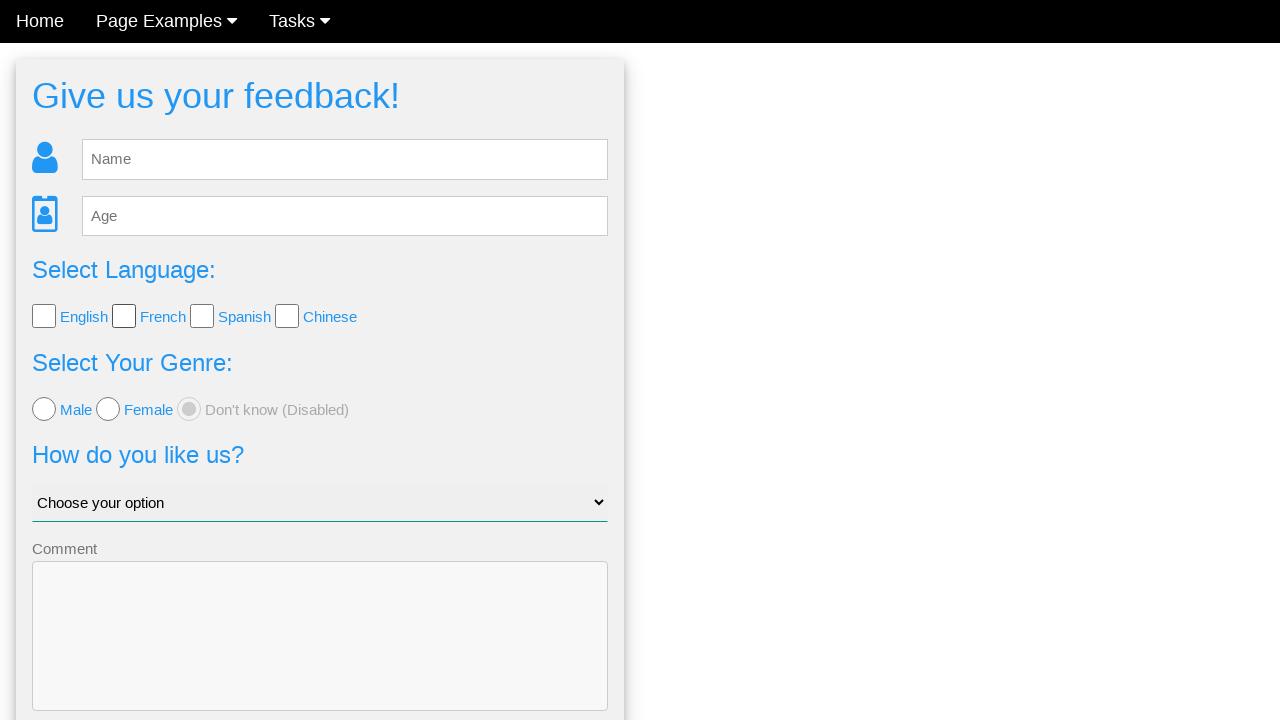

Clicked checkbox 3 to select at (202, 316) on input[name='language'] >> nth=2
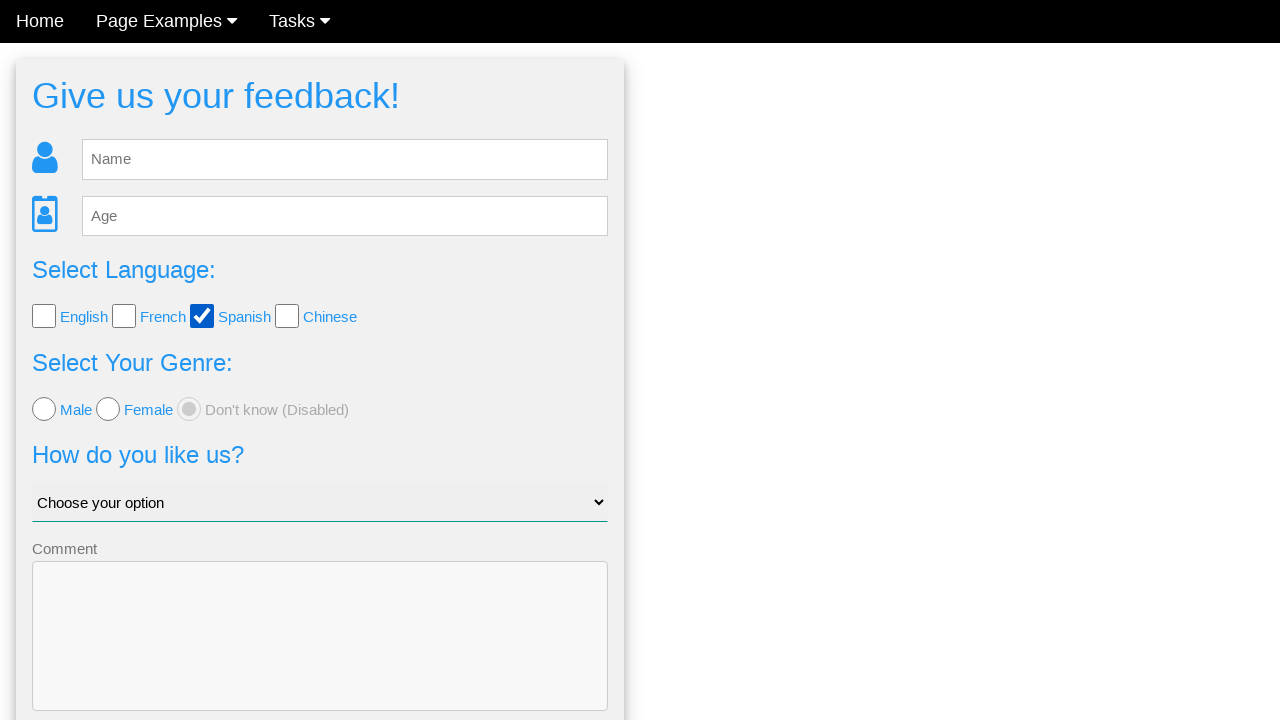

Clicked checkbox 3 to deselect at (202, 316) on input[name='language'] >> nth=2
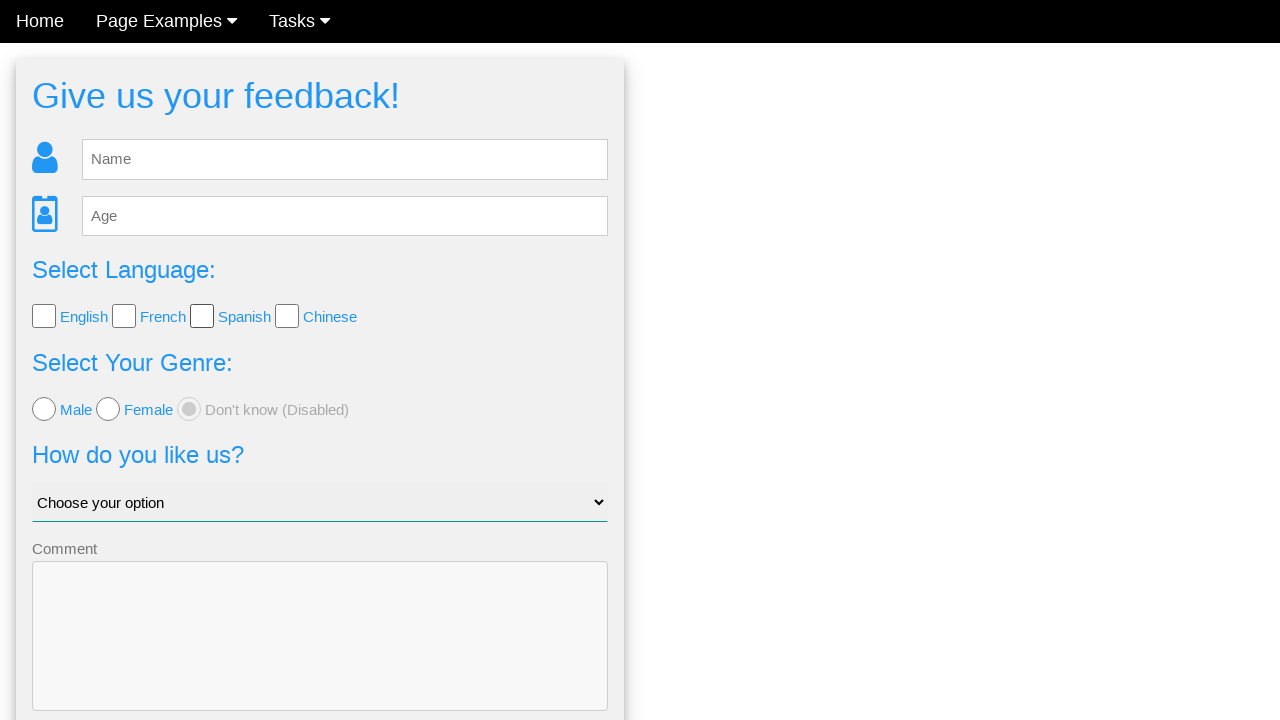

Clicked checkbox 4 to select at (287, 316) on input[name='language'] >> nth=3
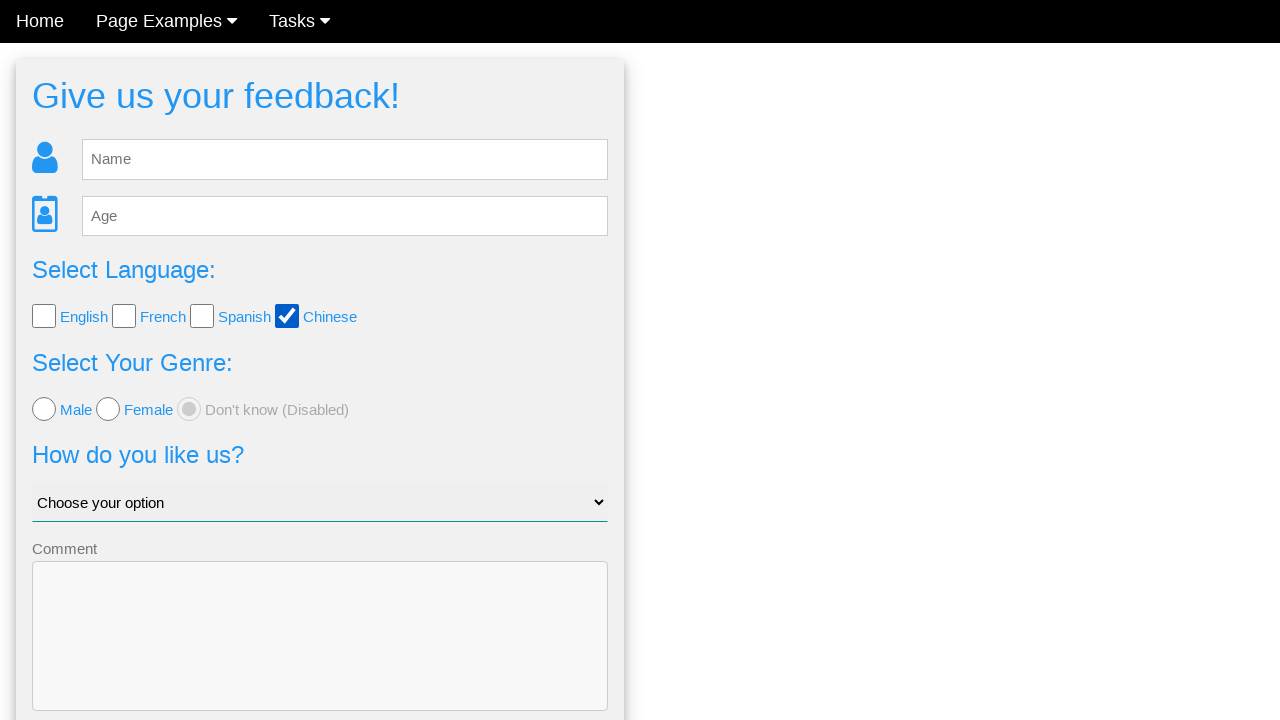

Clicked checkbox 4 to deselect at (287, 316) on input[name='language'] >> nth=3
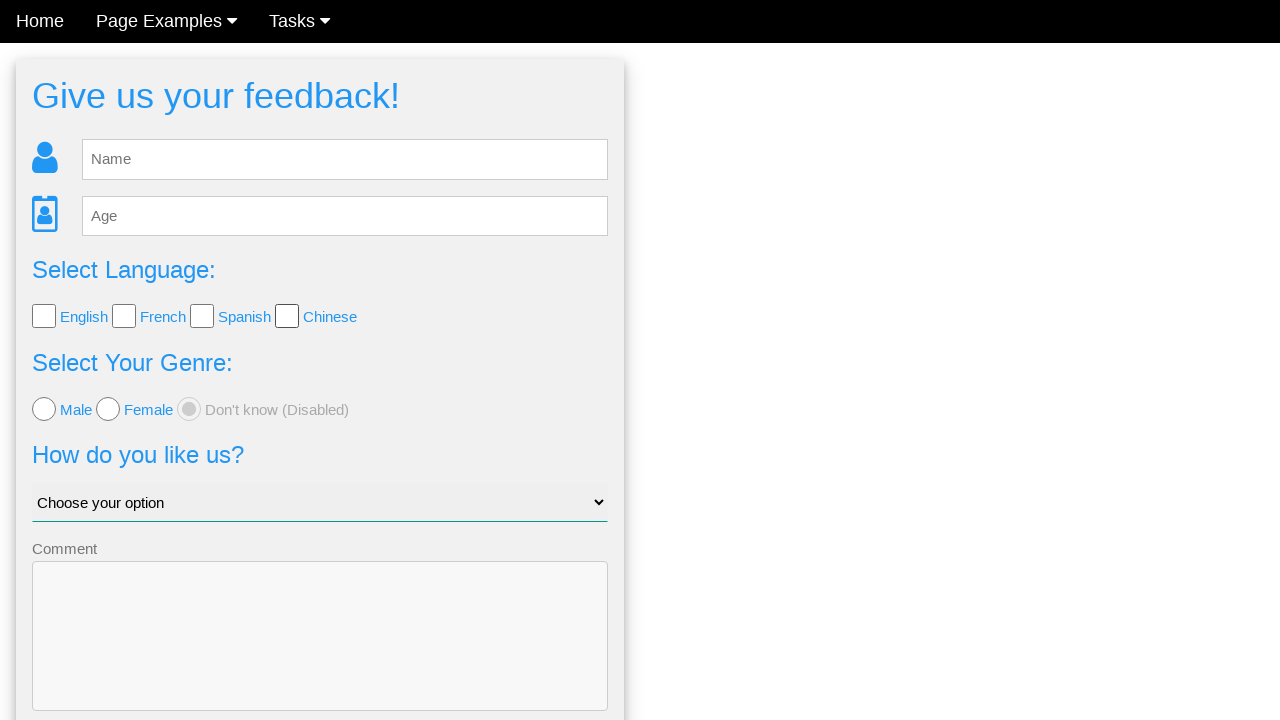

Clicked Male radio button at (44, 409) on xpath=//div[4]//input[1]
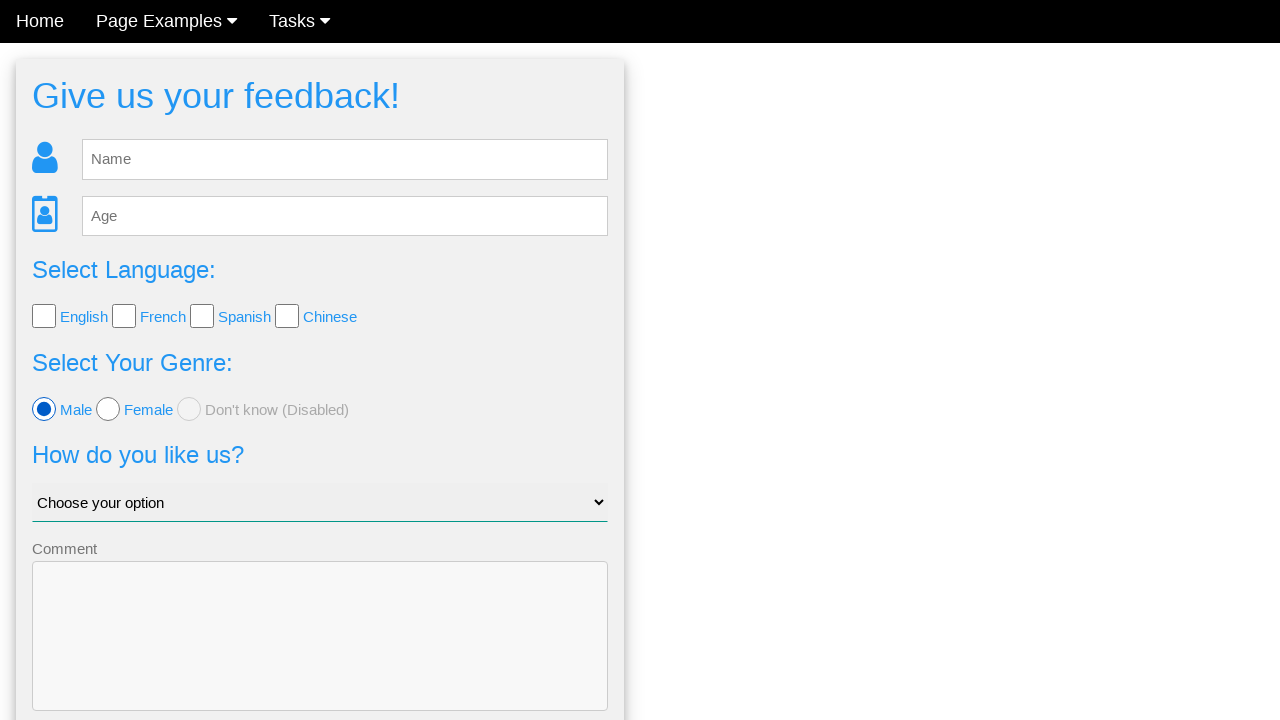

Clicked Female radio button at (108, 409) on xpath=//div[4]//input[2]
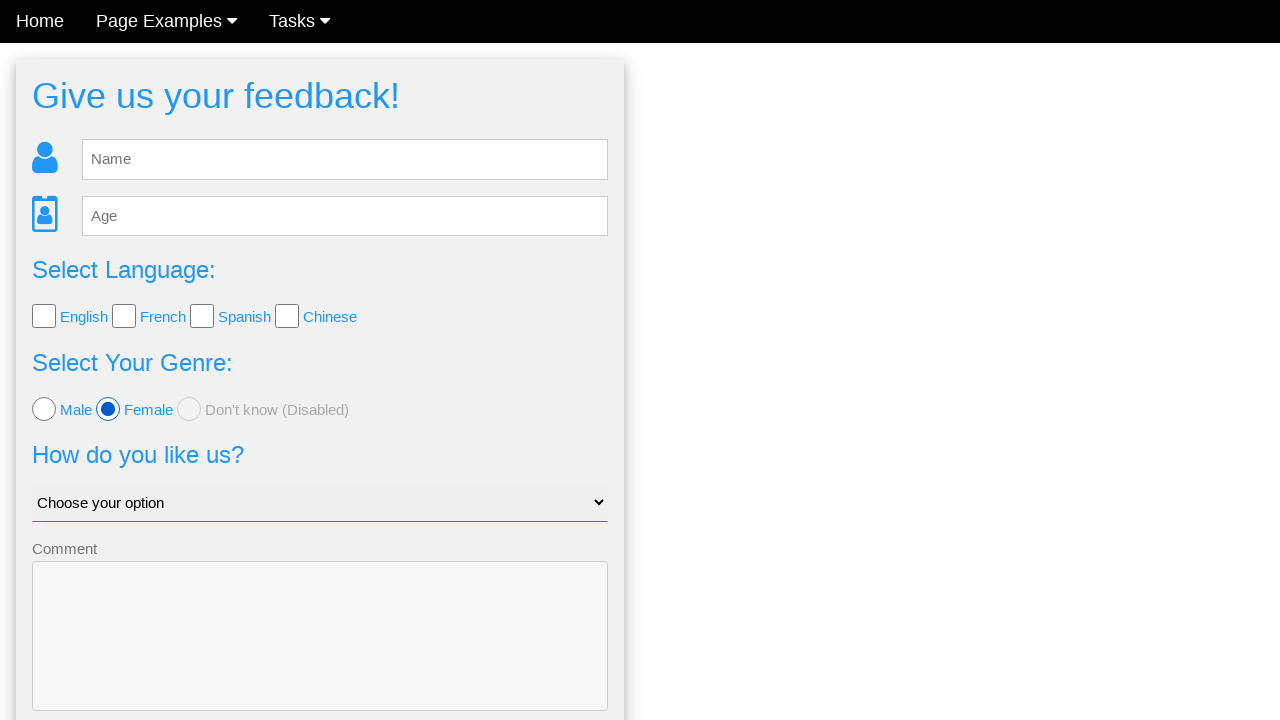

Verified dropdown element is visible
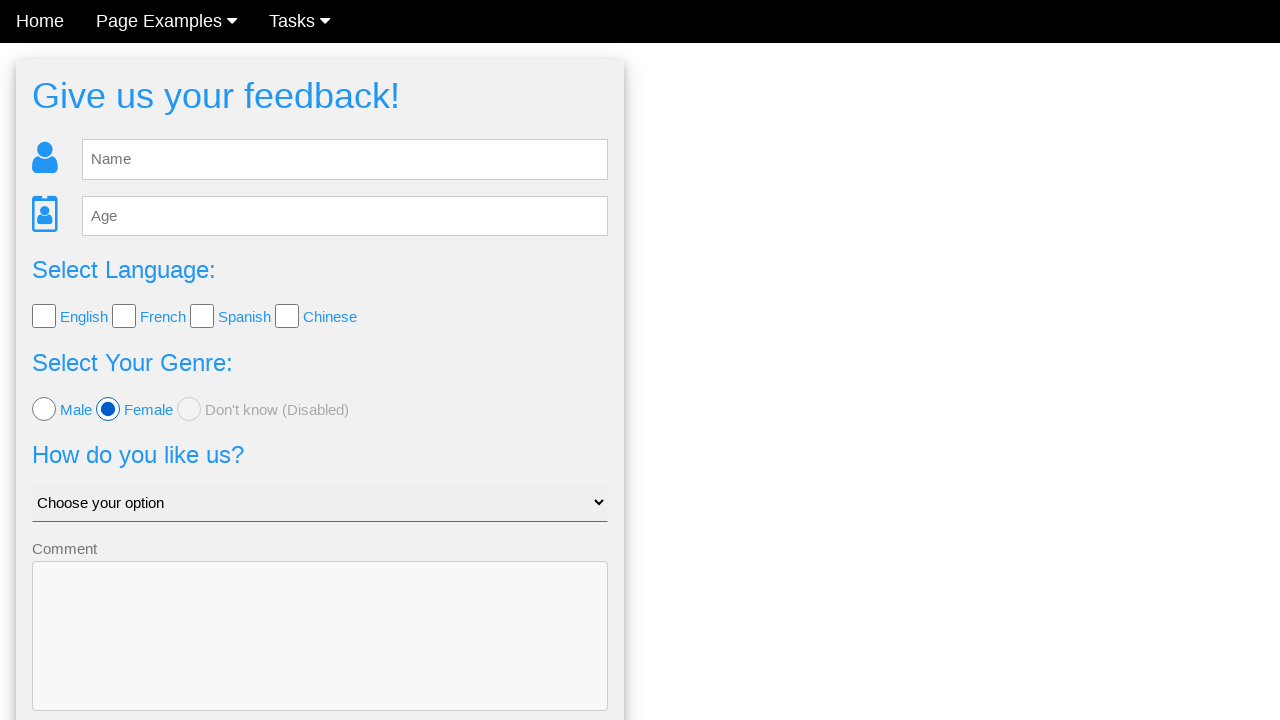

Verified submit button is visible
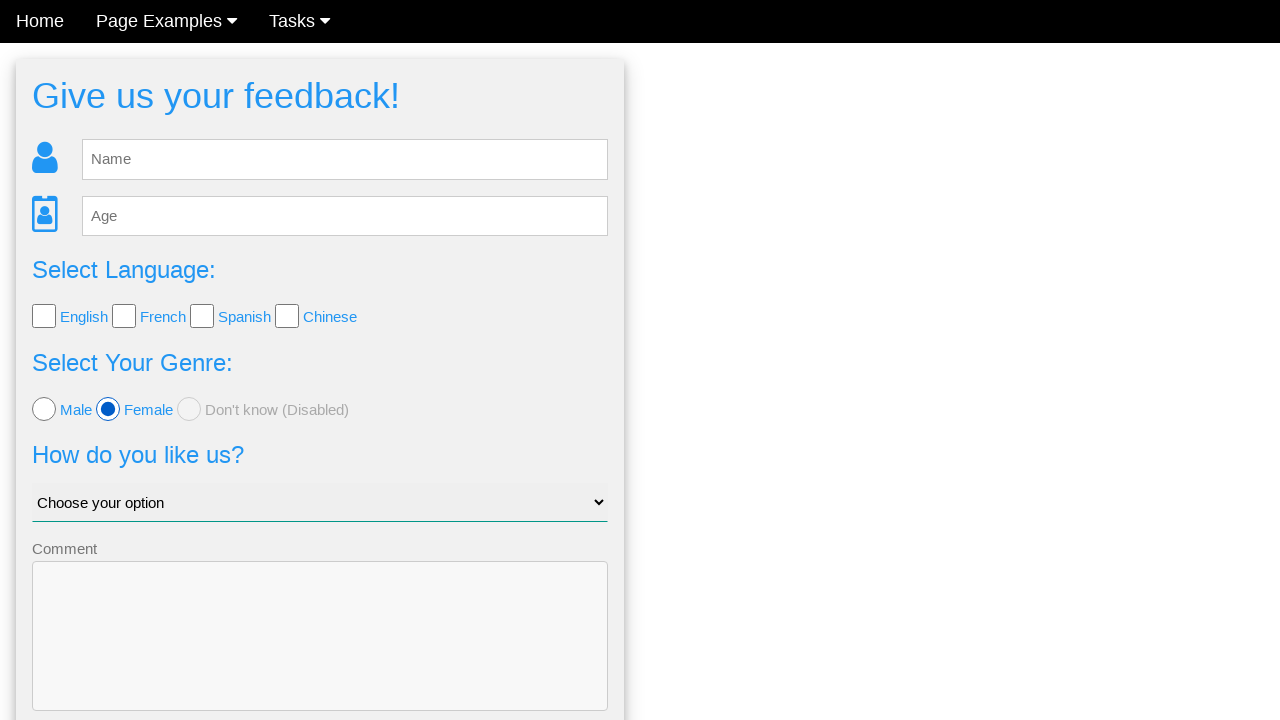

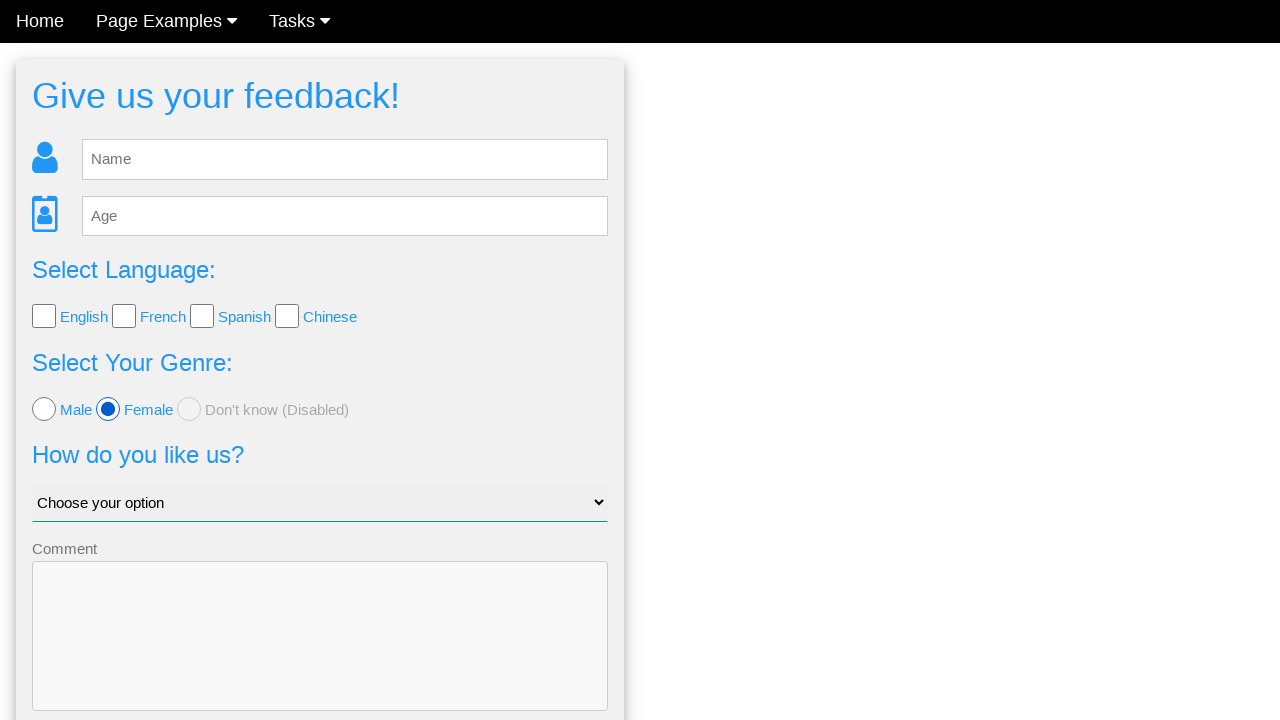